Tests checkbox functionality by ensuring both checkboxes are selected, clicking them if they are not already checked

Starting URL: https://the-internet.herokuapp.com/checkboxes

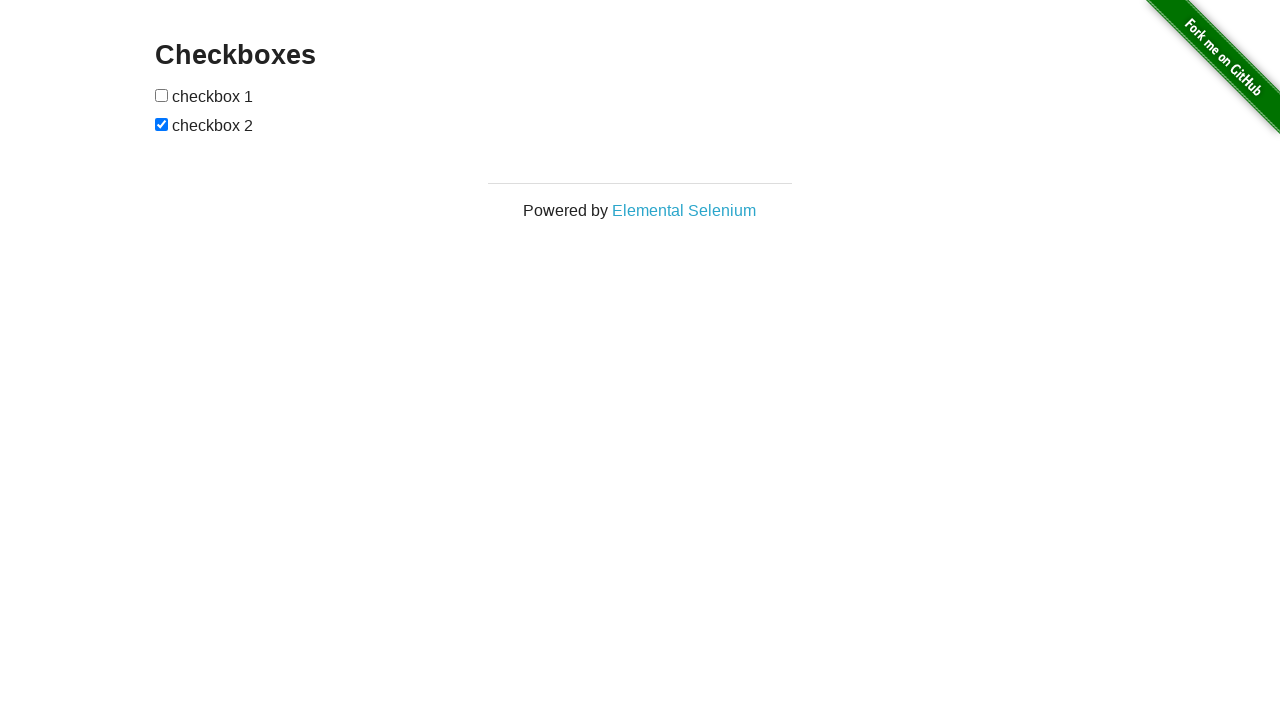

Navigated to checkbox test page
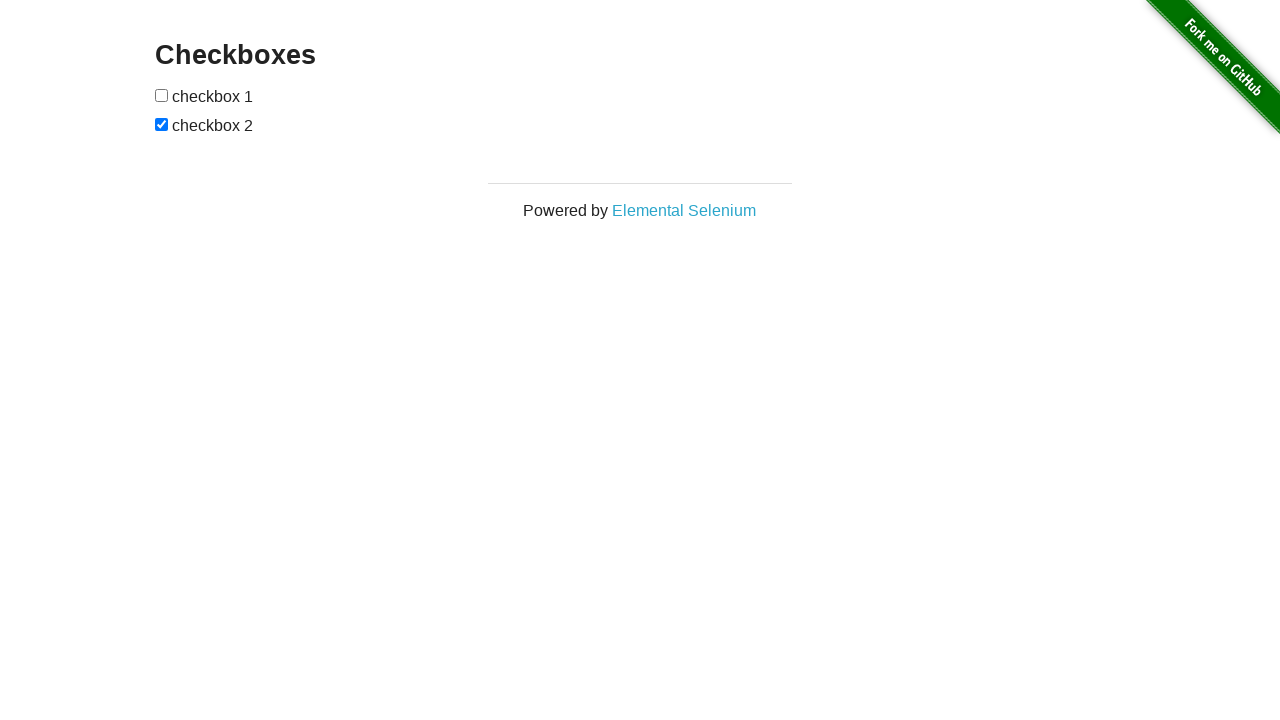

Located first checkbox element
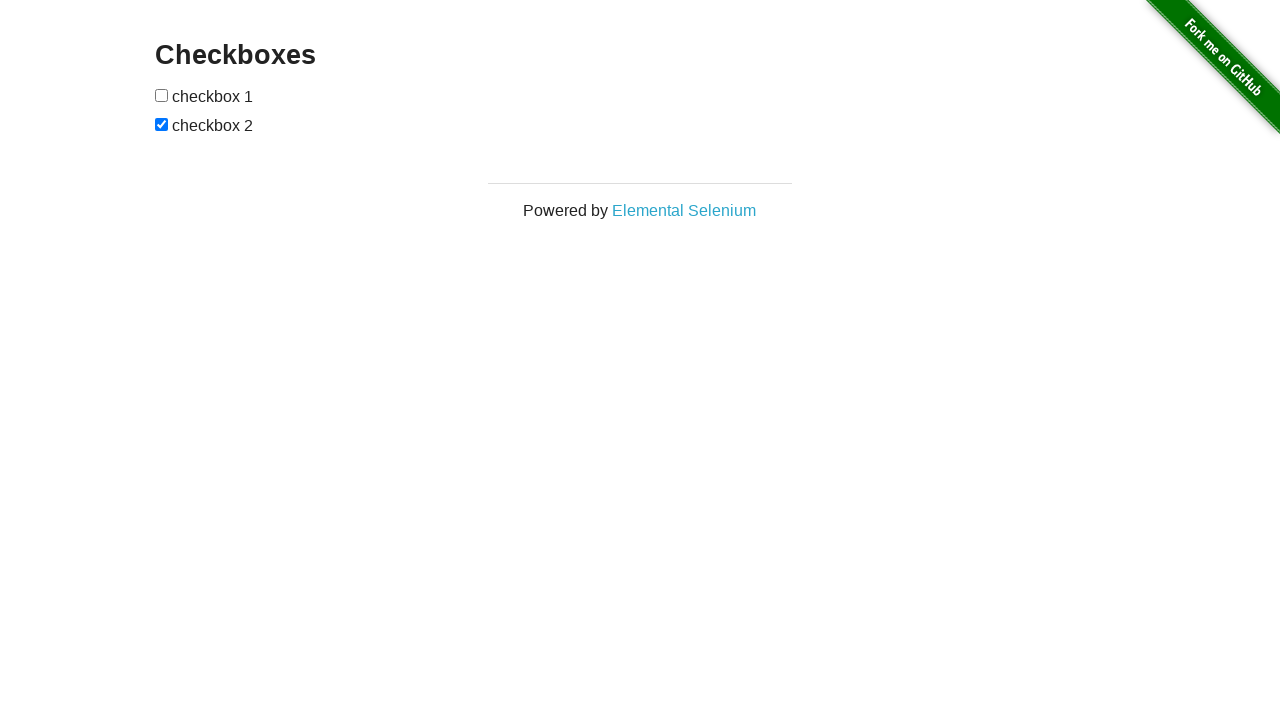

Located second checkbox element
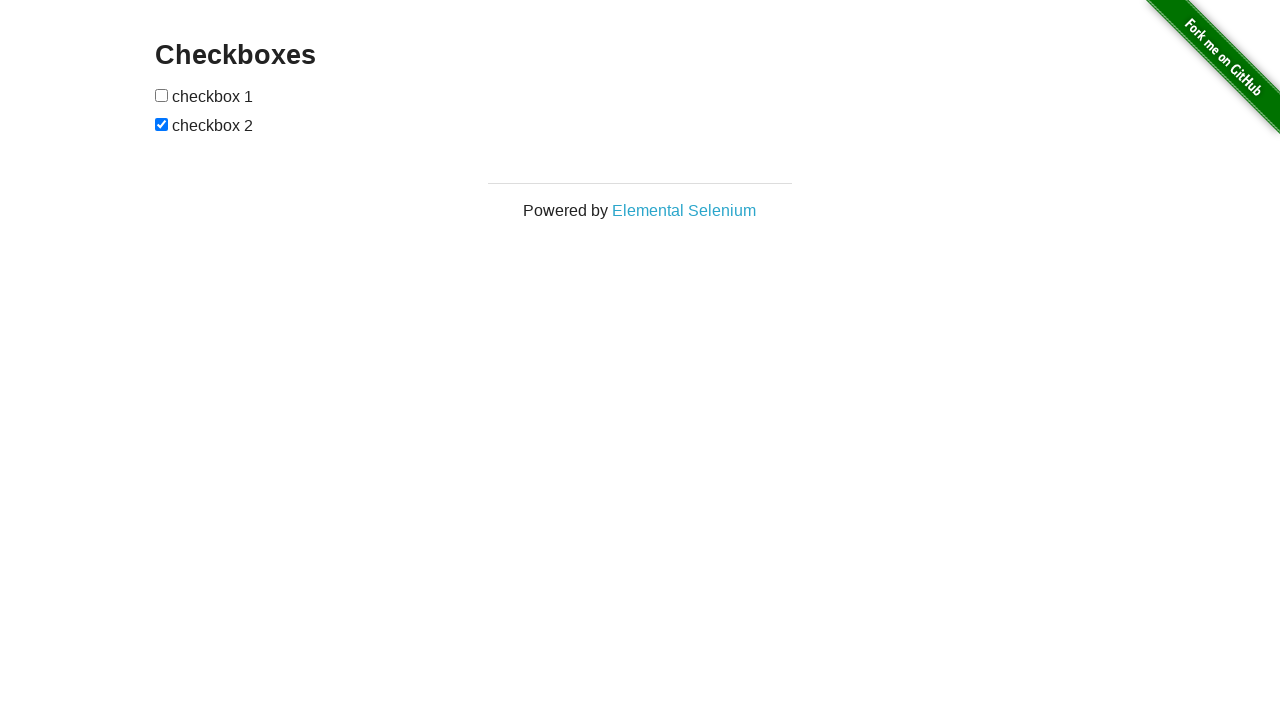

First checkbox is not checked, checking status verified
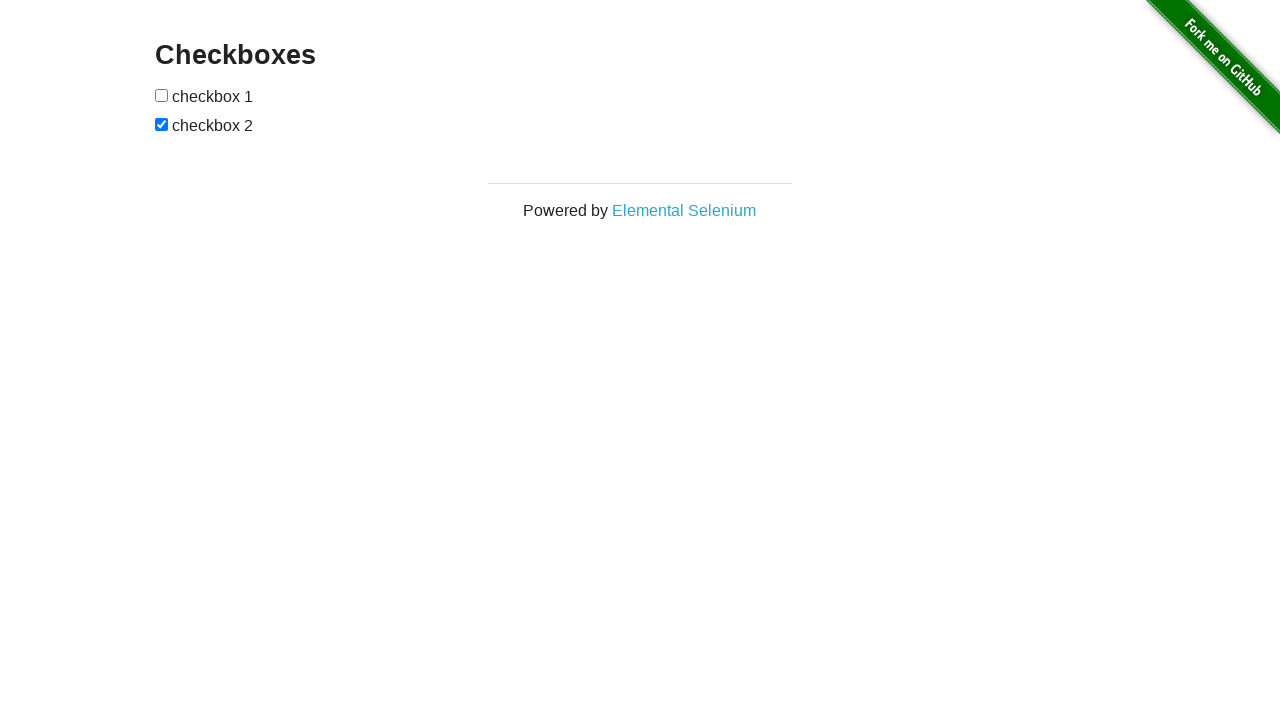

Clicked first checkbox to select it at (162, 95) on xpath=//input[@type='checkbox'][1]
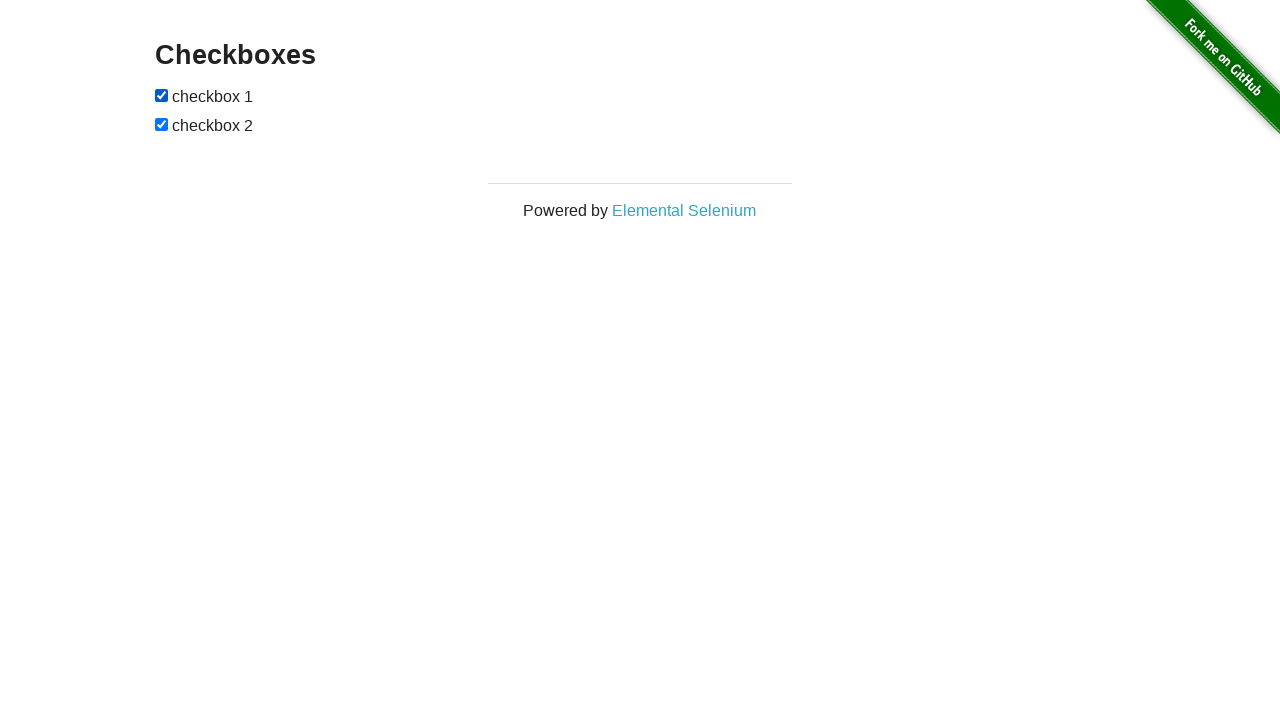

Second checkbox is already checked
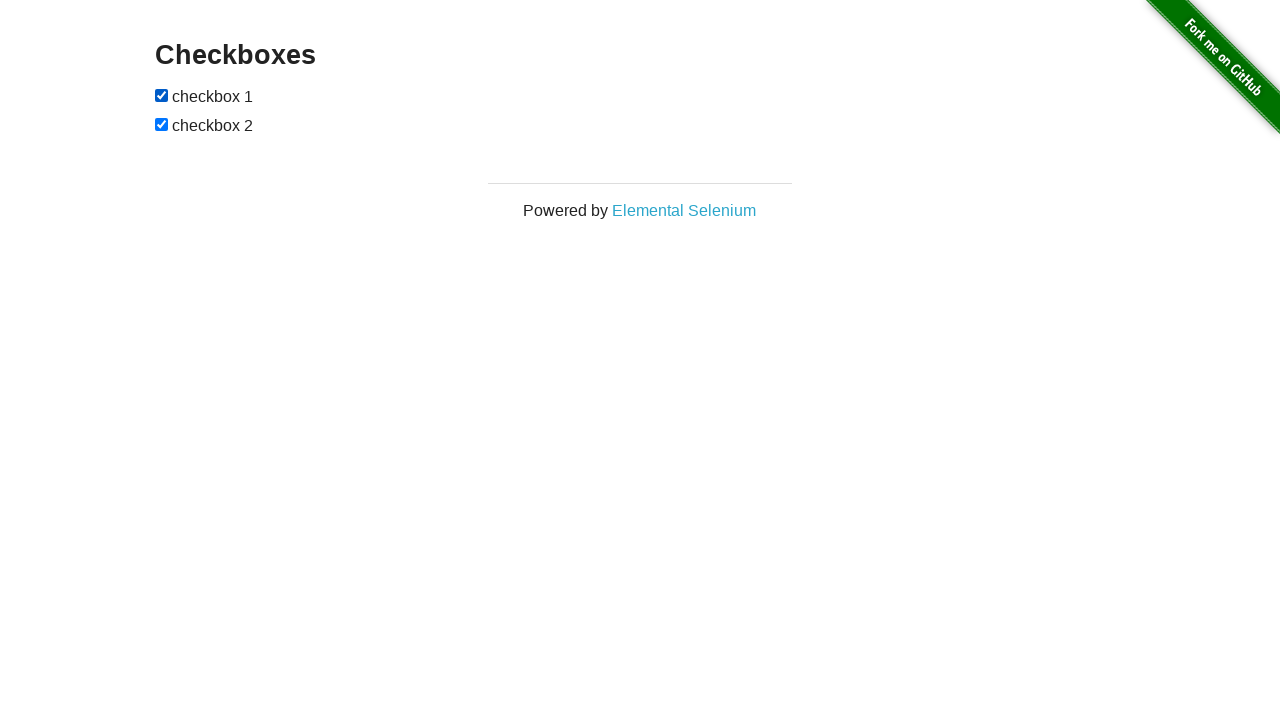

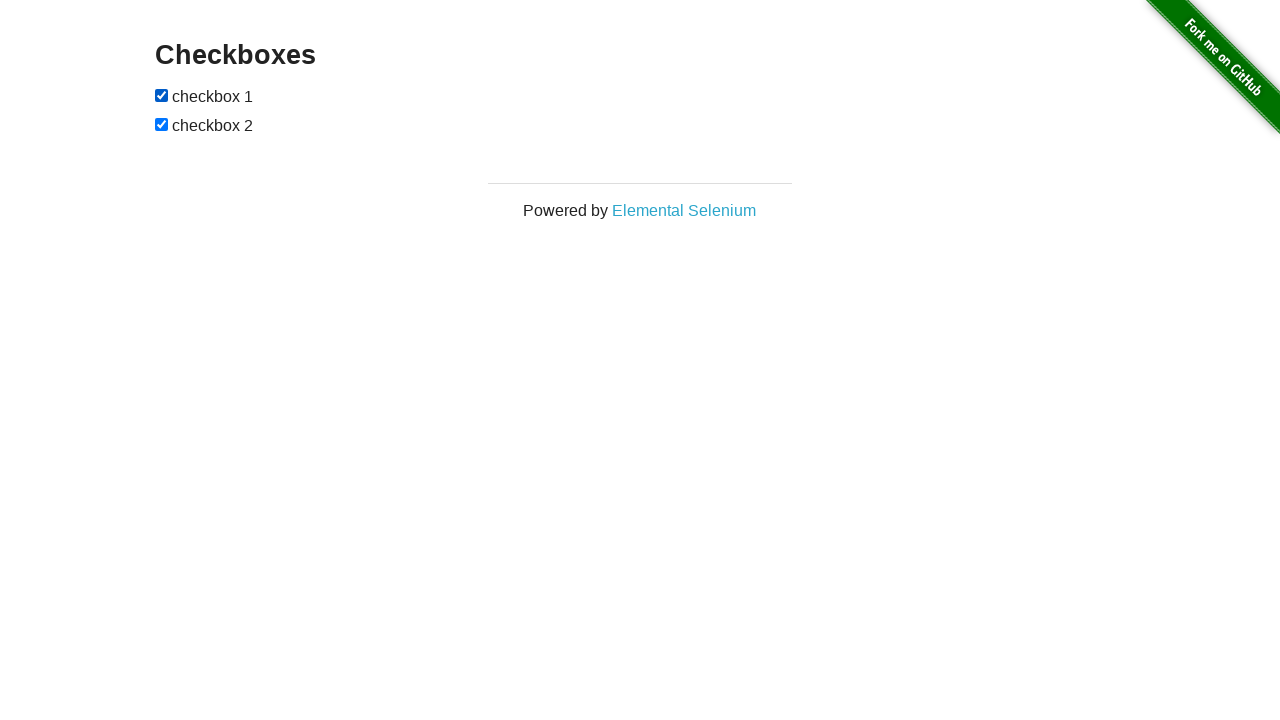